Tests radio button functionality by clicking the "Impressive" radio button and verifying that the selection is displayed correctly

Starting URL: https://demoqa.com/radio-button

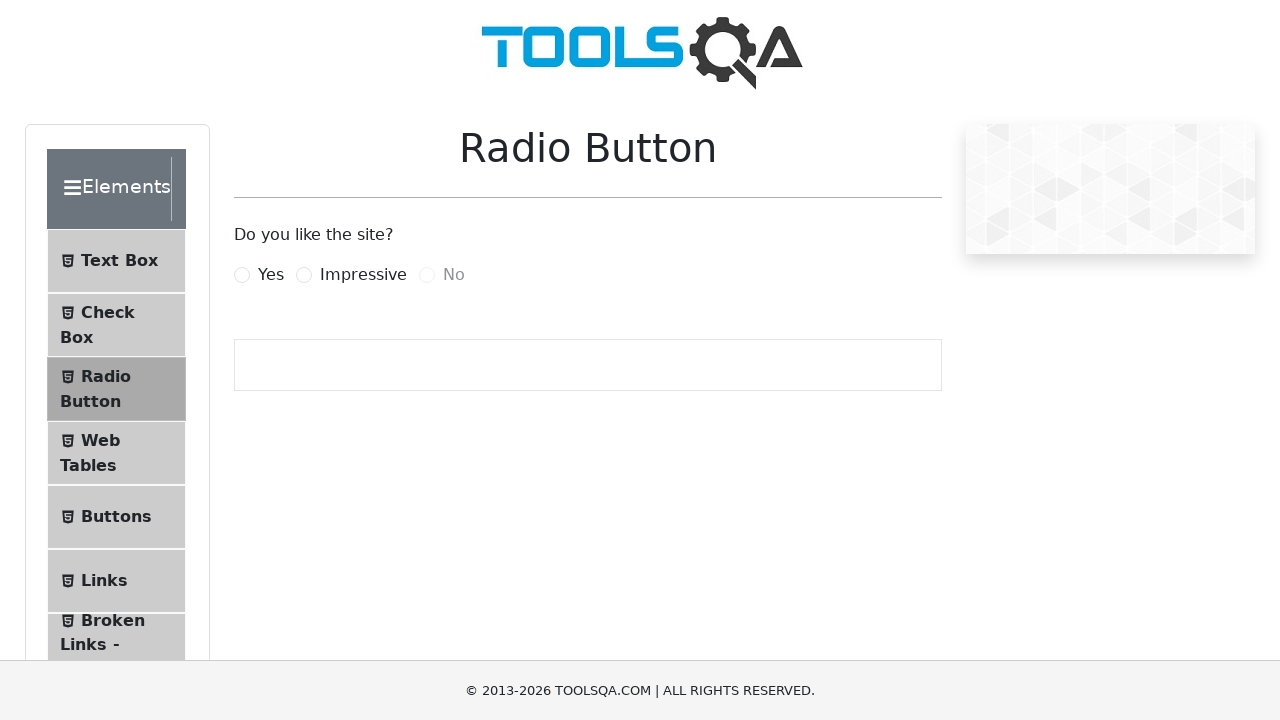

Clicked the 'Impressive' radio button label at (363, 275) on label[for='impressiveRadio']
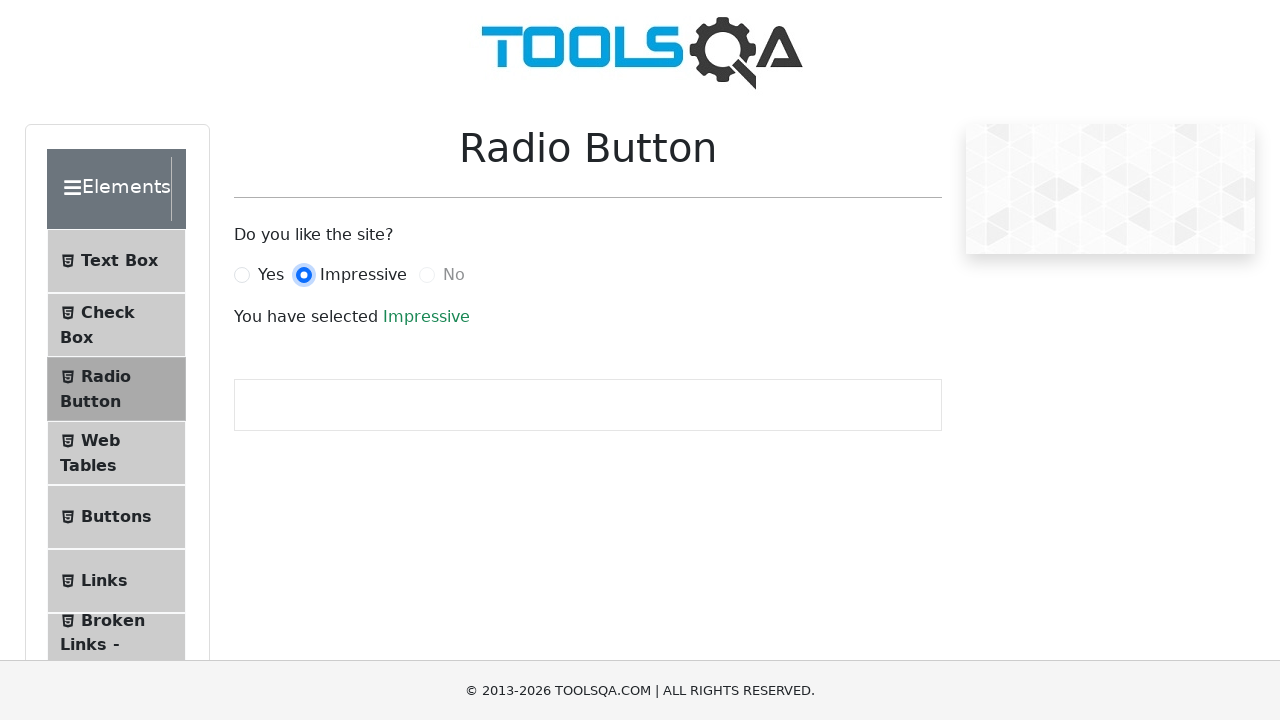

Waited for success text element to appear
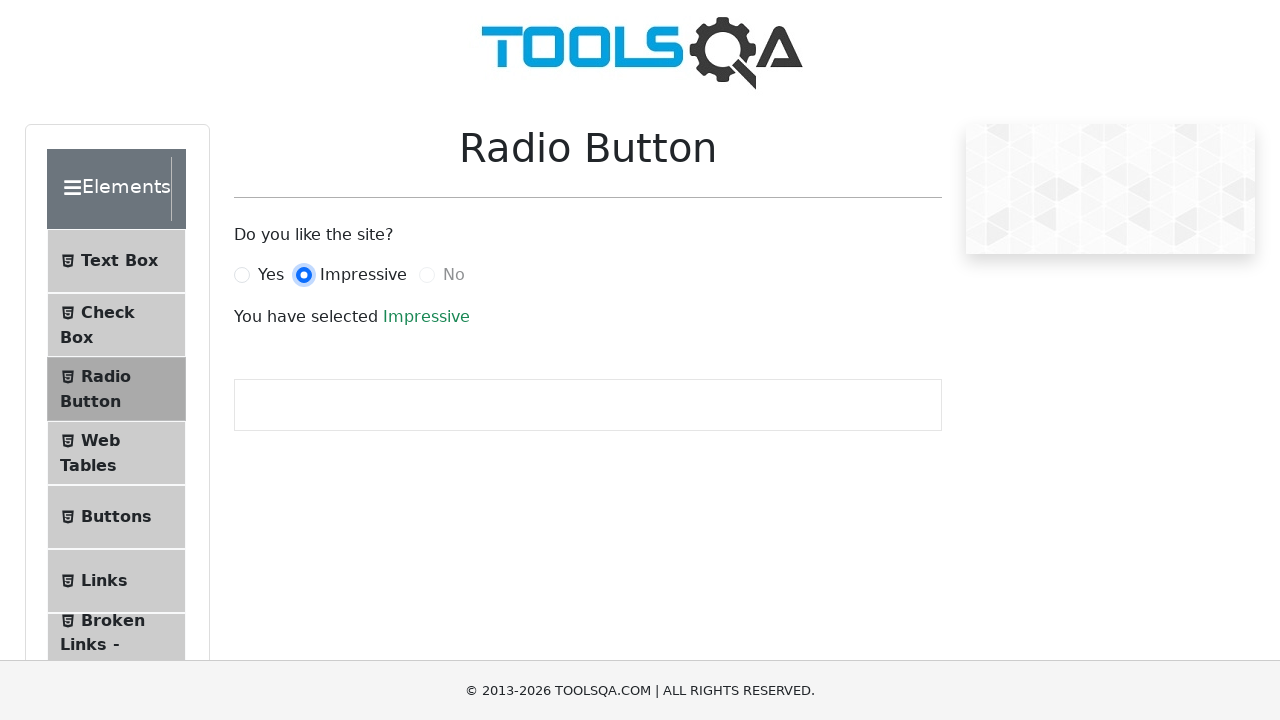

Verified that the selection text displays 'Impressive'
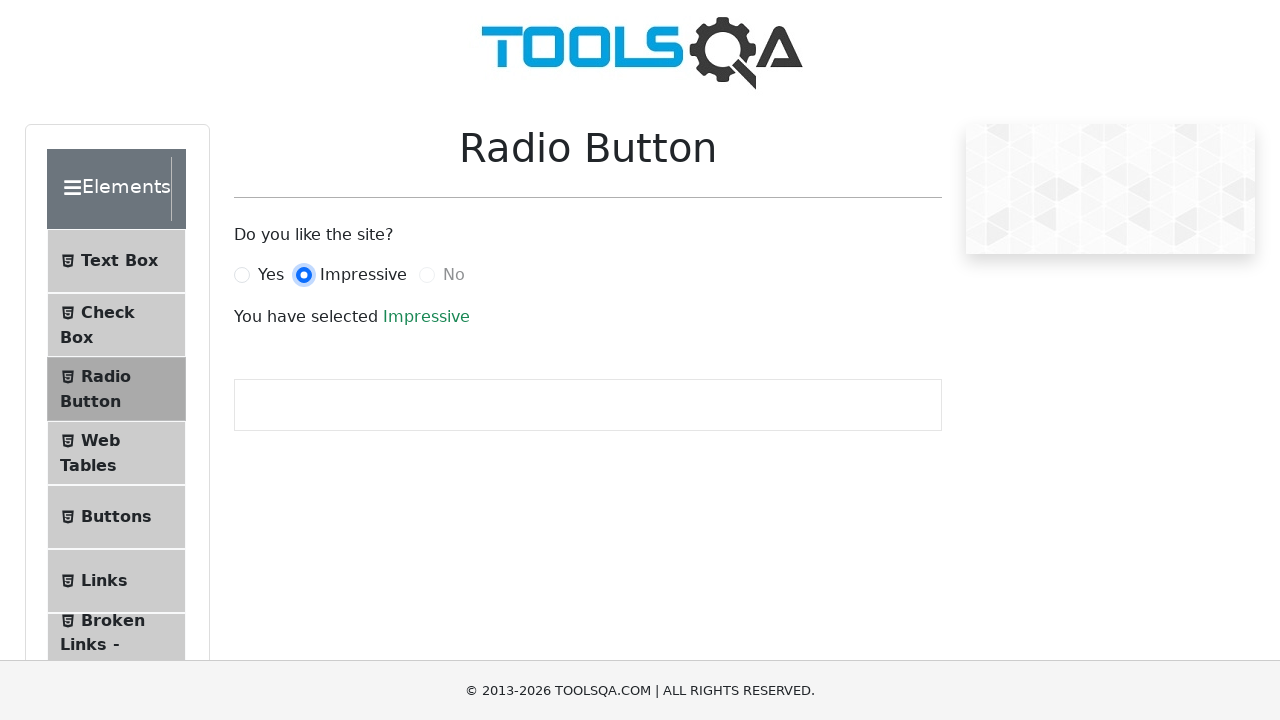

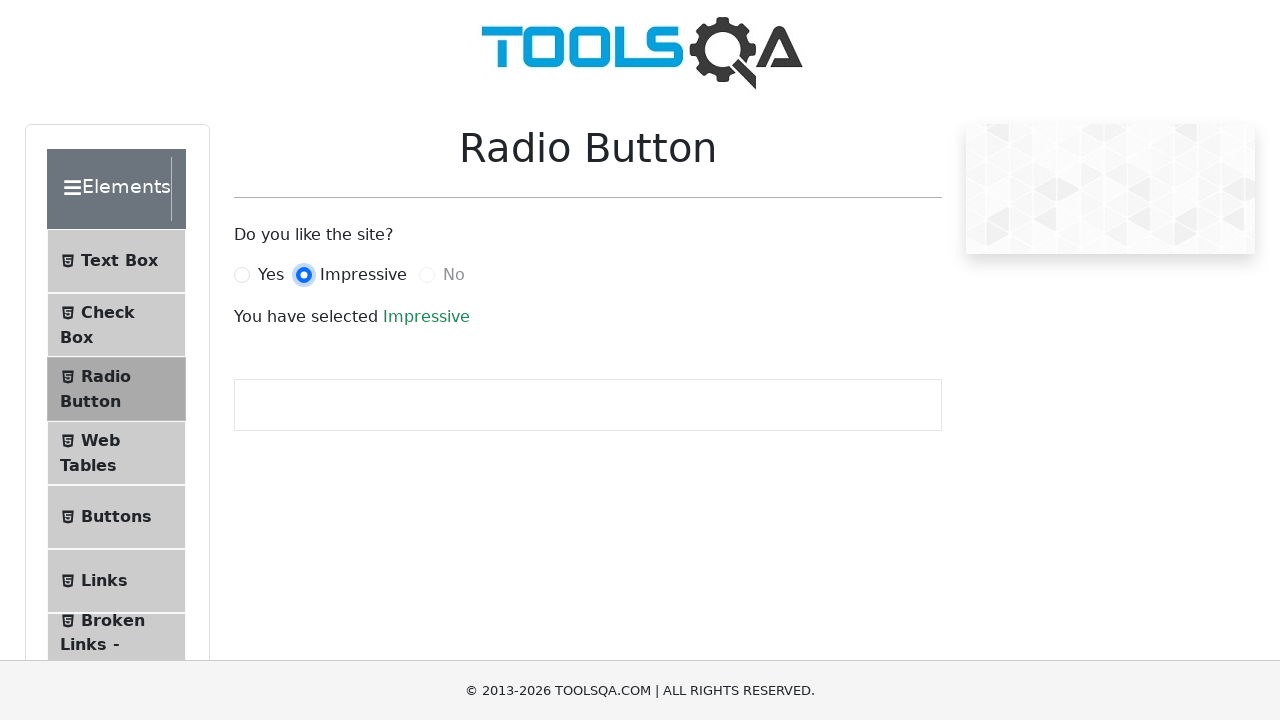